Tests navigation by clicking the A/B Testing link, verifying the page title, navigating back to the home page, and verifying the home page title

Starting URL: https://practice.cydeo.com/

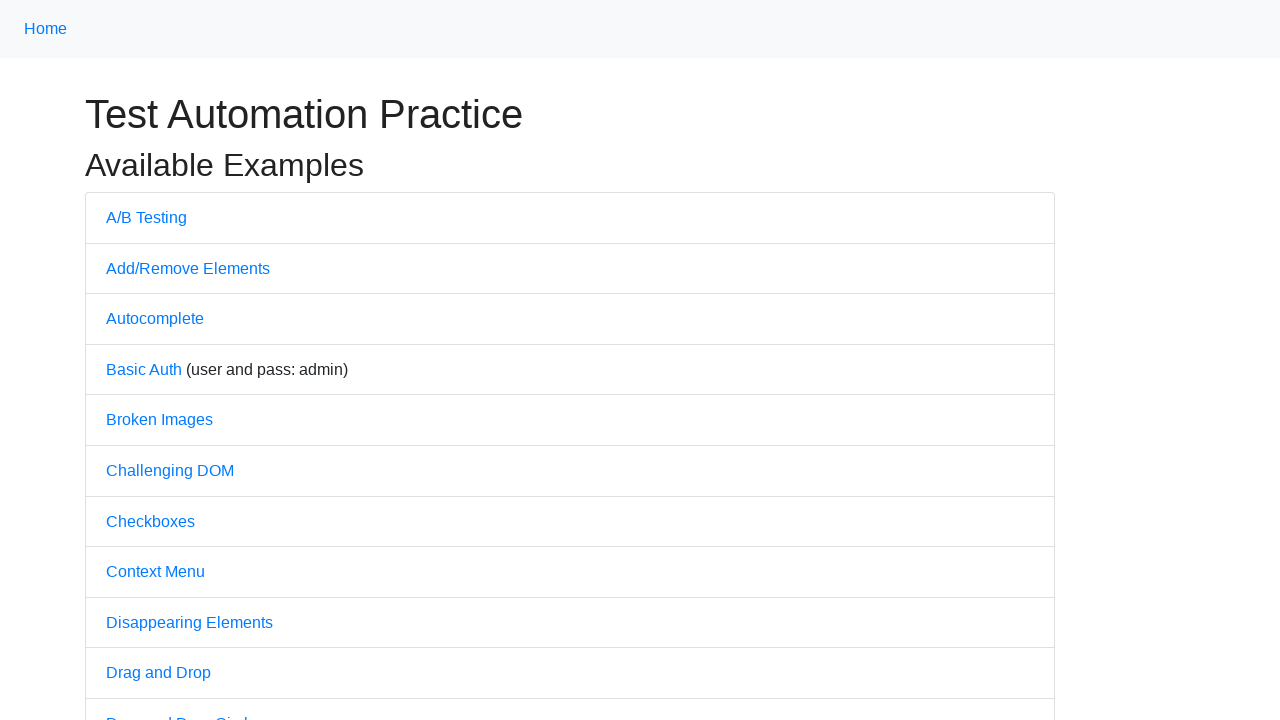

Clicked on A/B Testing link at (146, 217) on text=A/B Testing
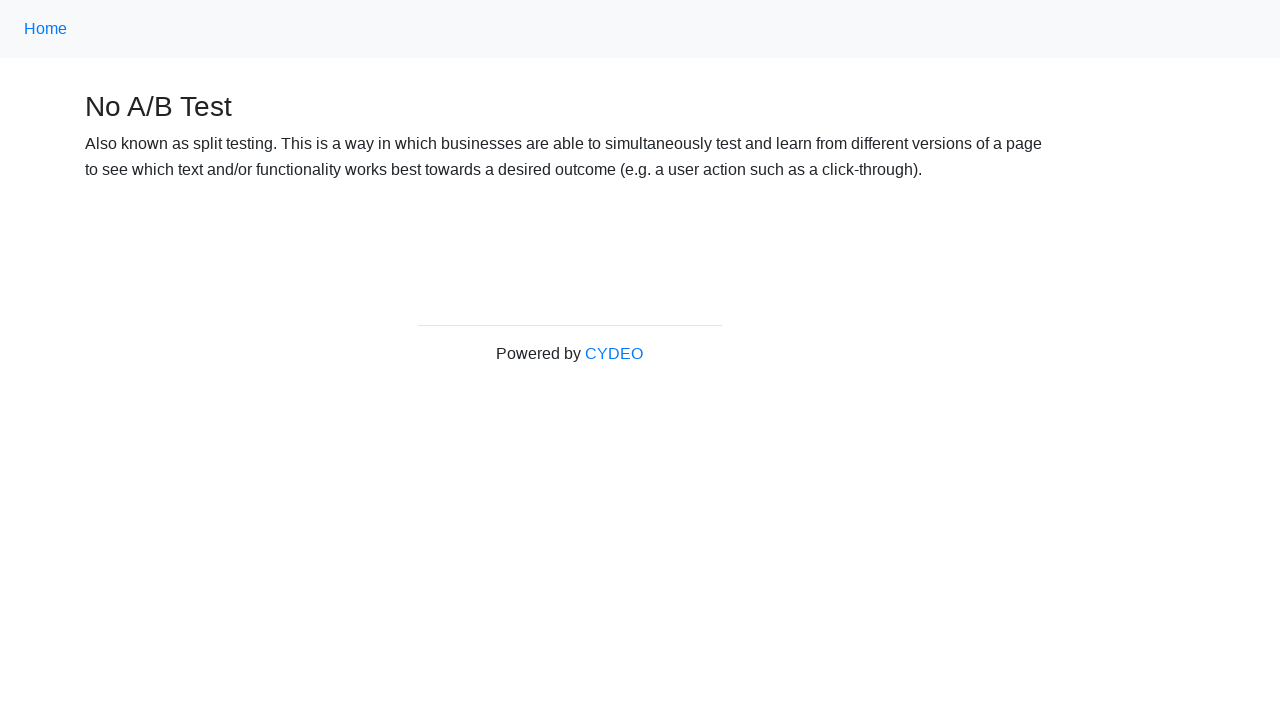

A/B Testing page loaded (domcontentloaded)
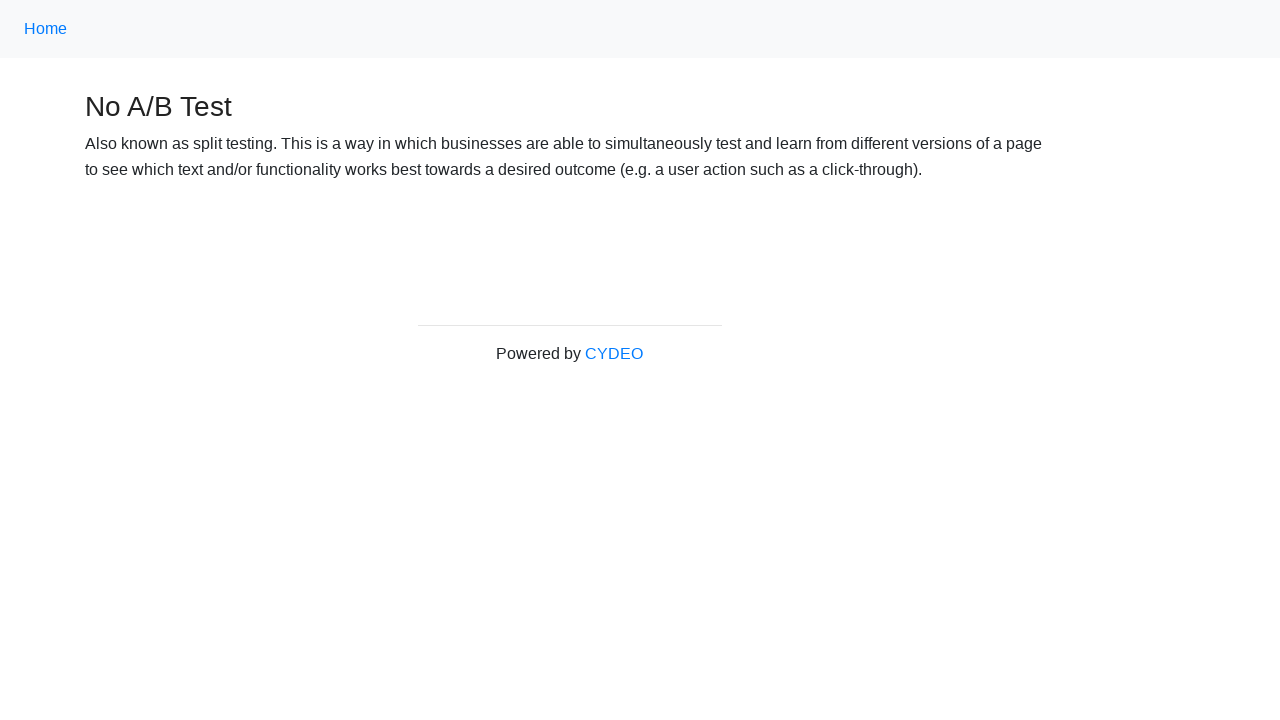

Verified A/B Testing page title is 'No A/B Test'
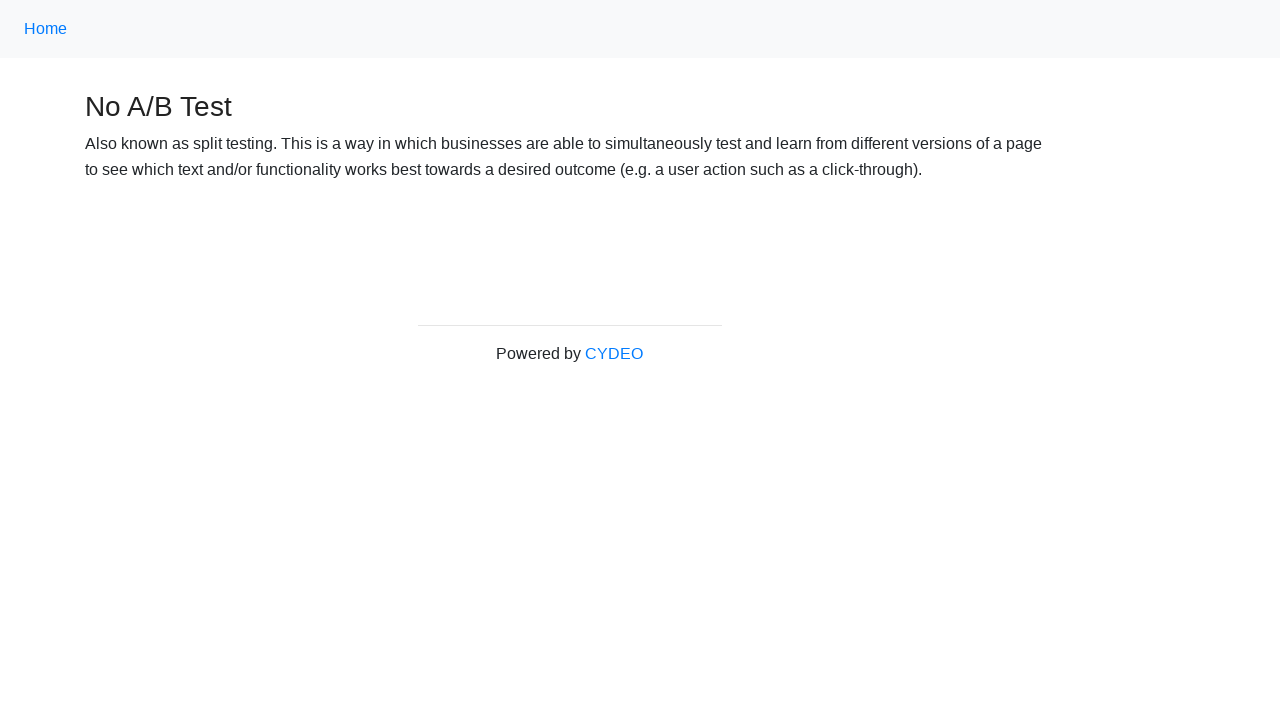

Navigated back to home page
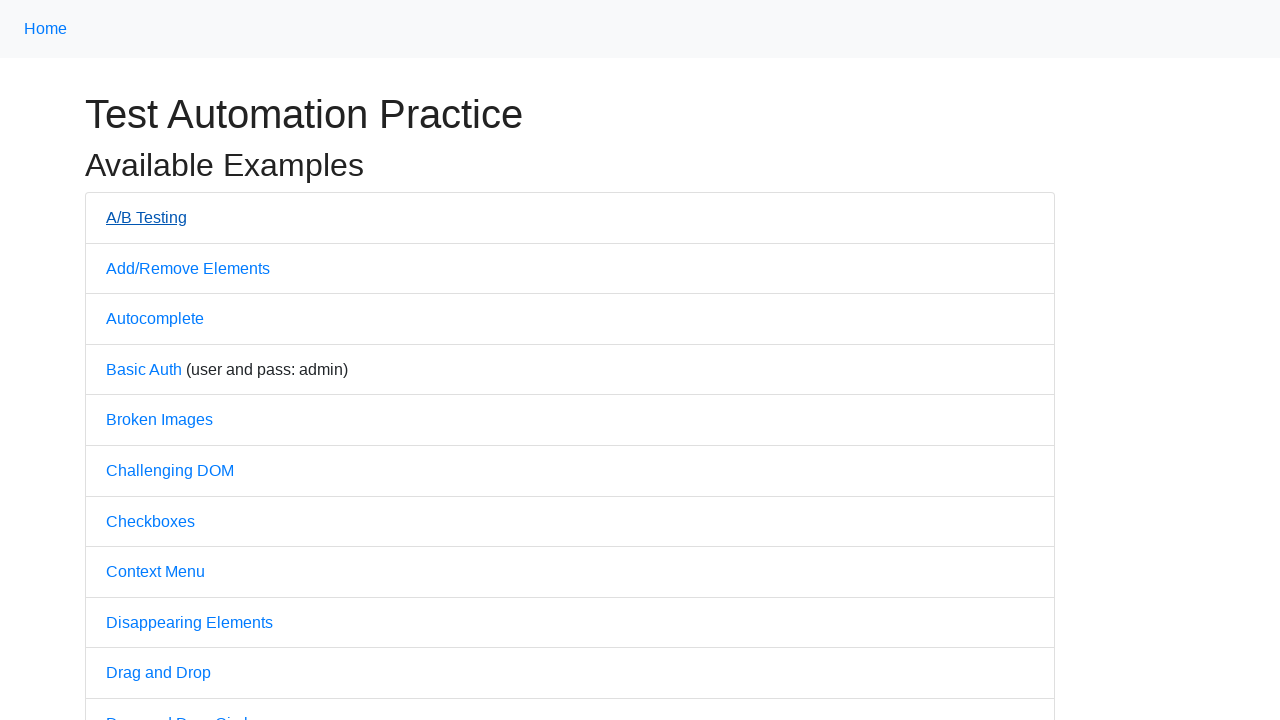

Home page loaded (domcontentloaded)
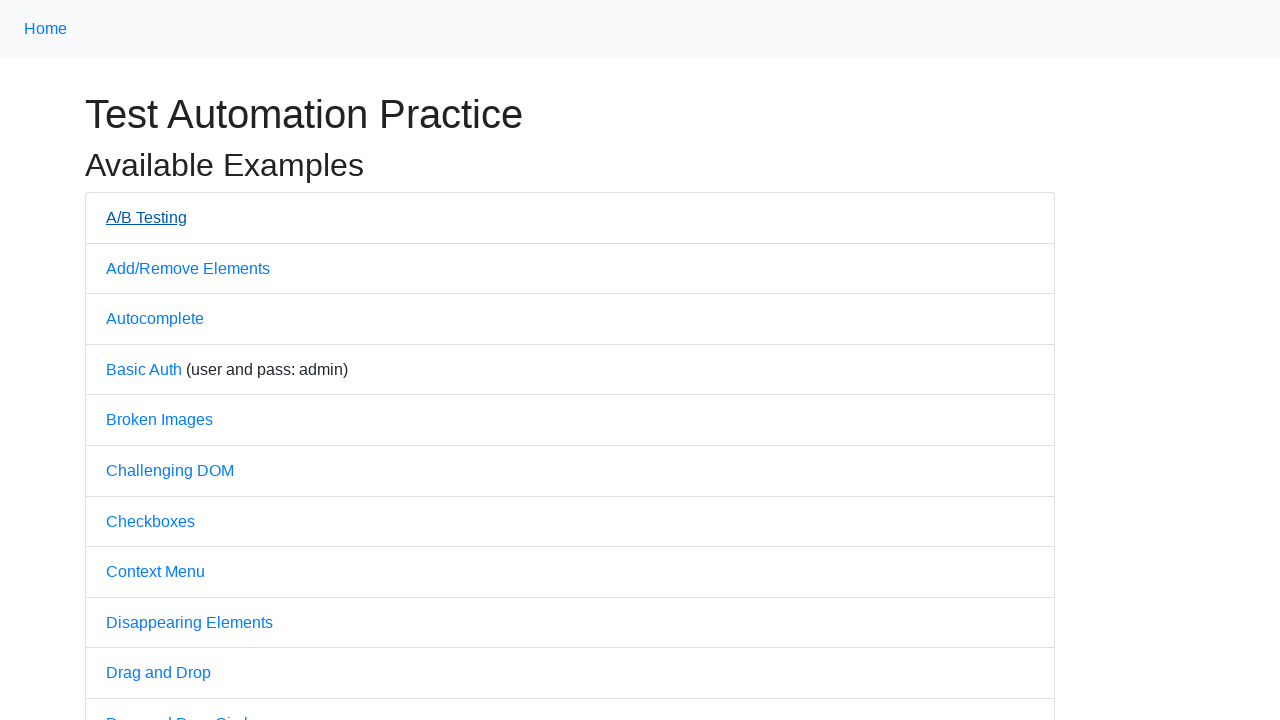

Verified home page title is 'Practice'
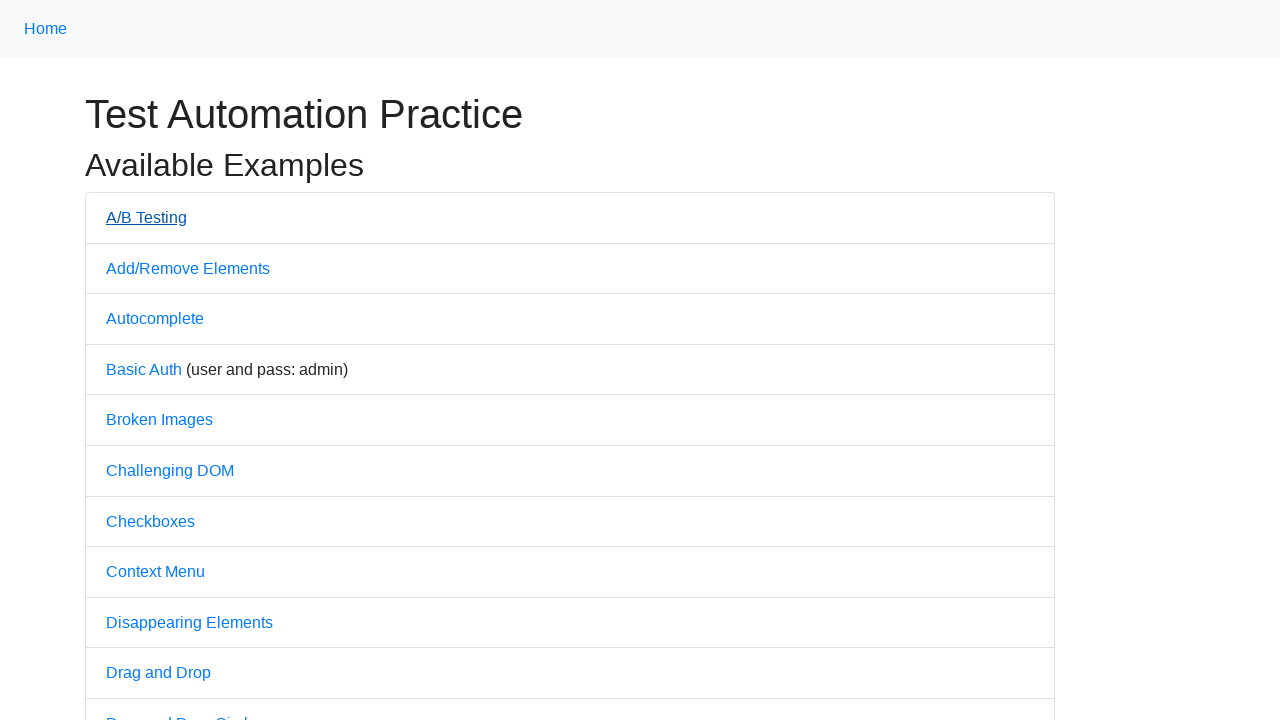

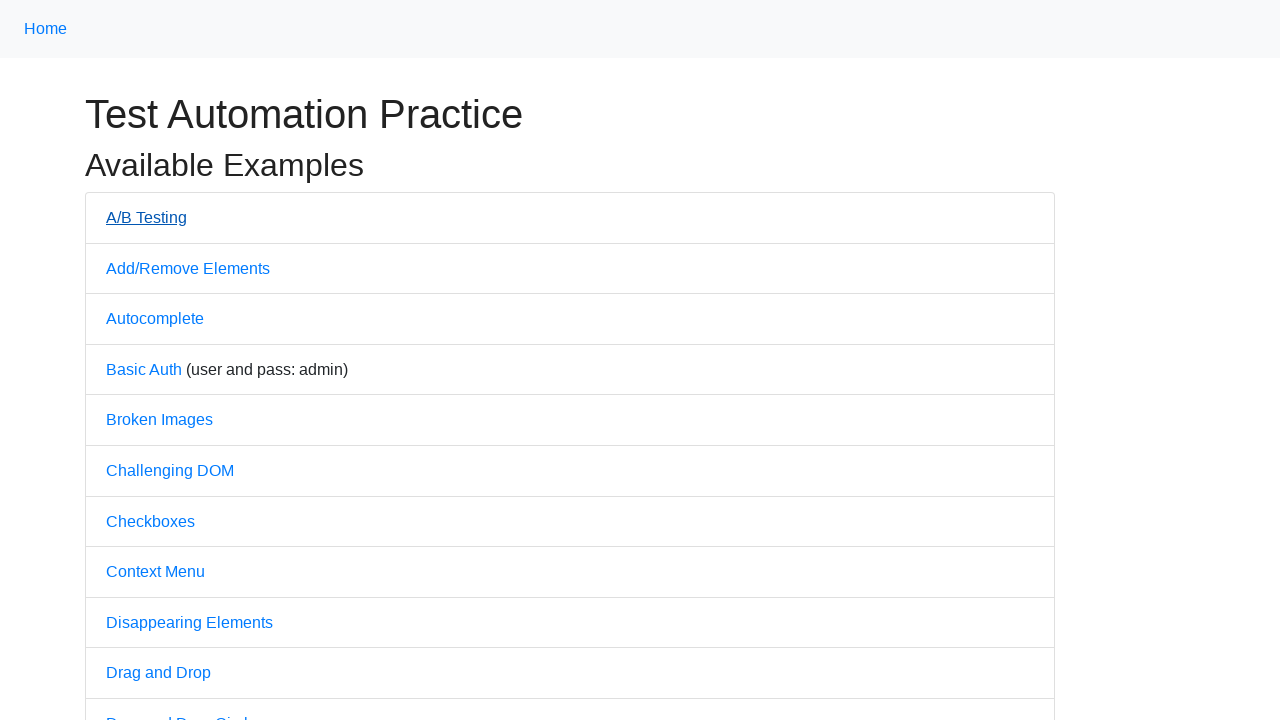